Tests navigation on BlueStone jewelry website by hovering over the Rings menu and clicking on the Diamond rings option

Starting URL: https://www.bluestone.com

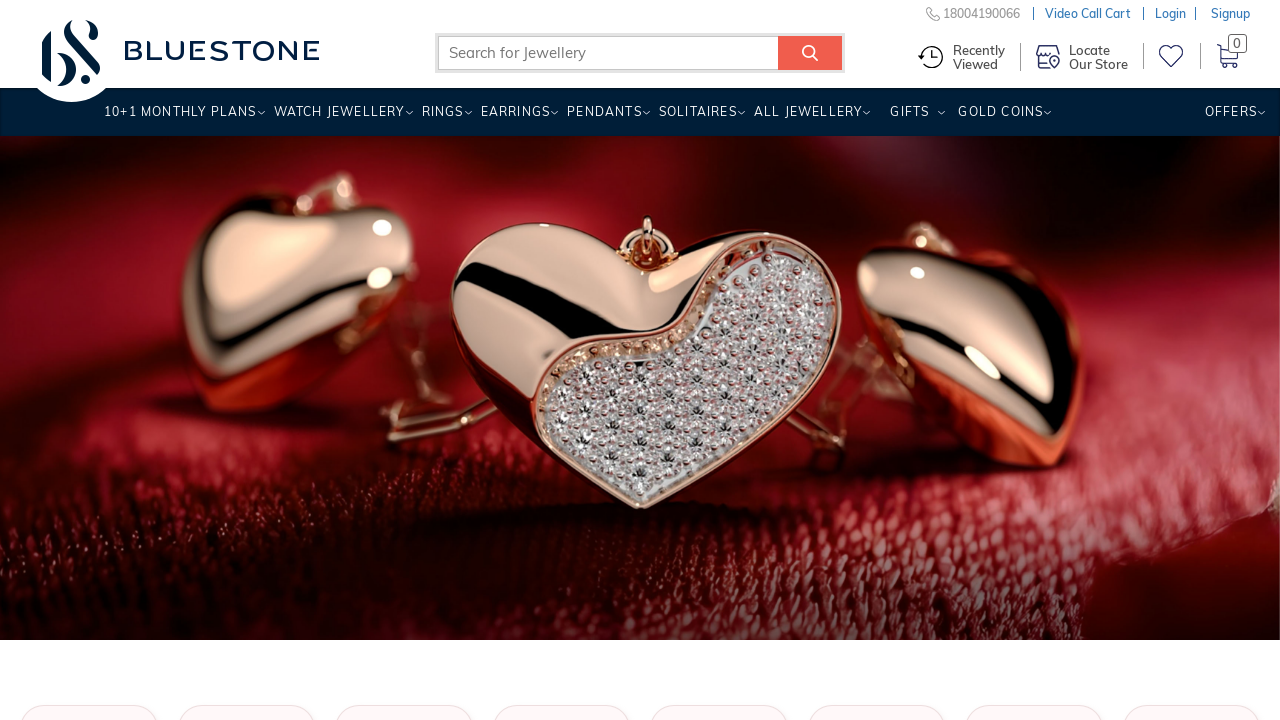

Hovered over Rings menu to reveal dropdown at (442, 119) on a[title='Rings']
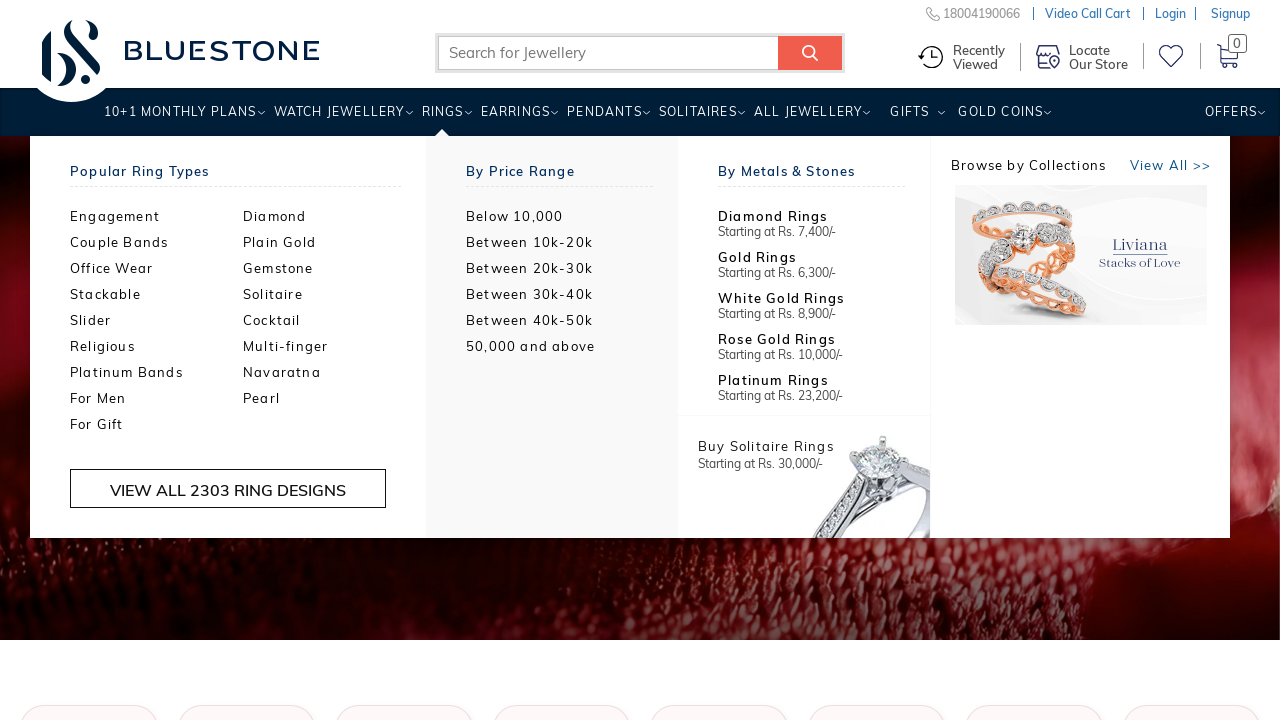

Diamond option appeared in dropdown menu
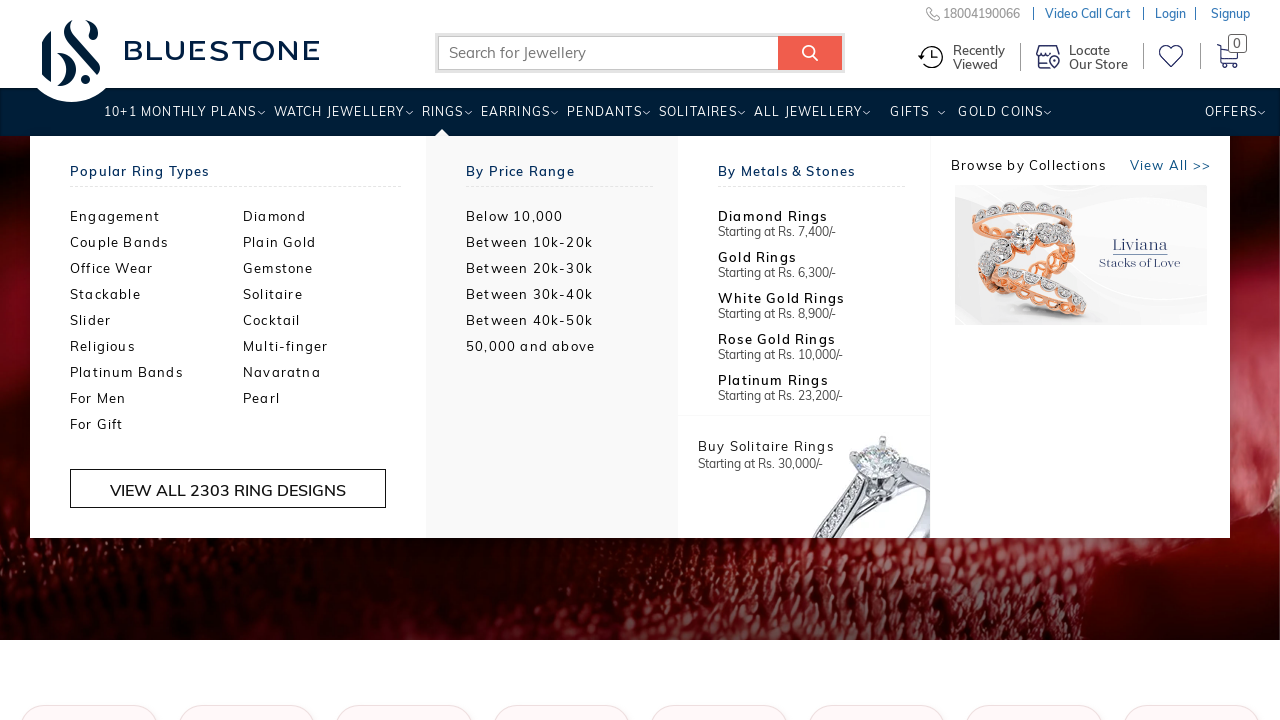

Clicked on Diamond rings option at (330, 216) on li.menu-col-1 a:has-text('Diamond')
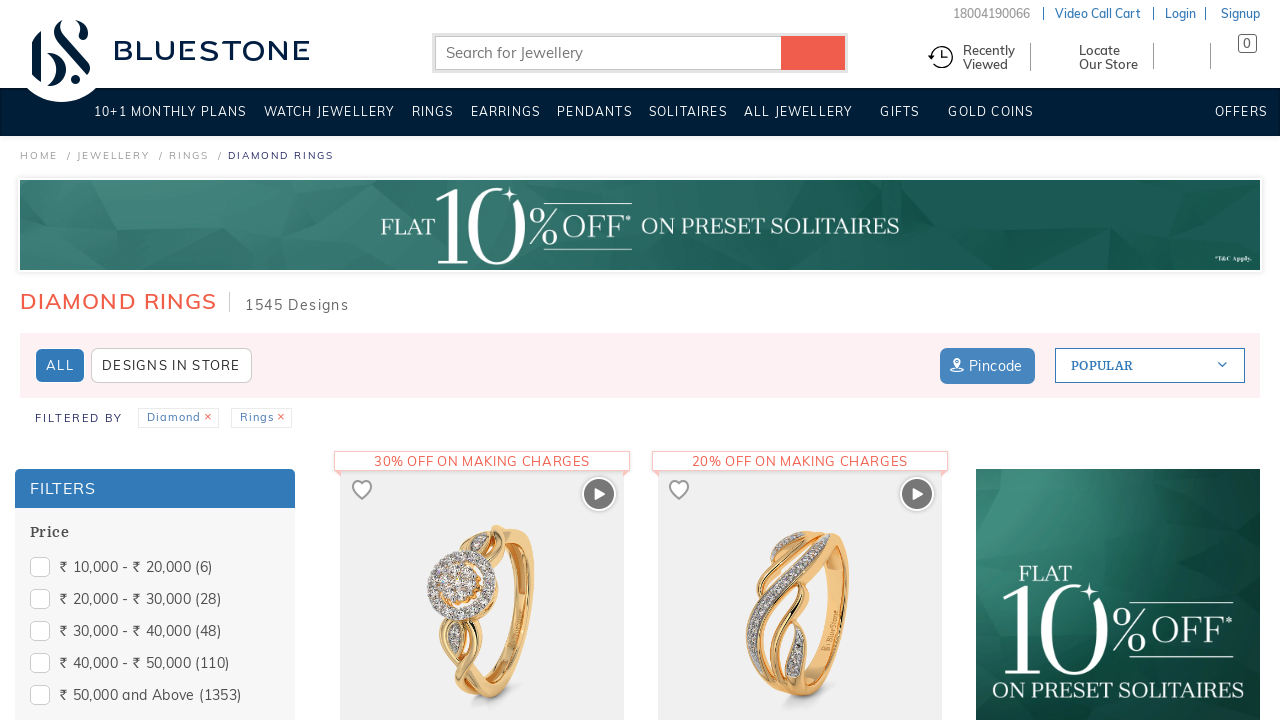

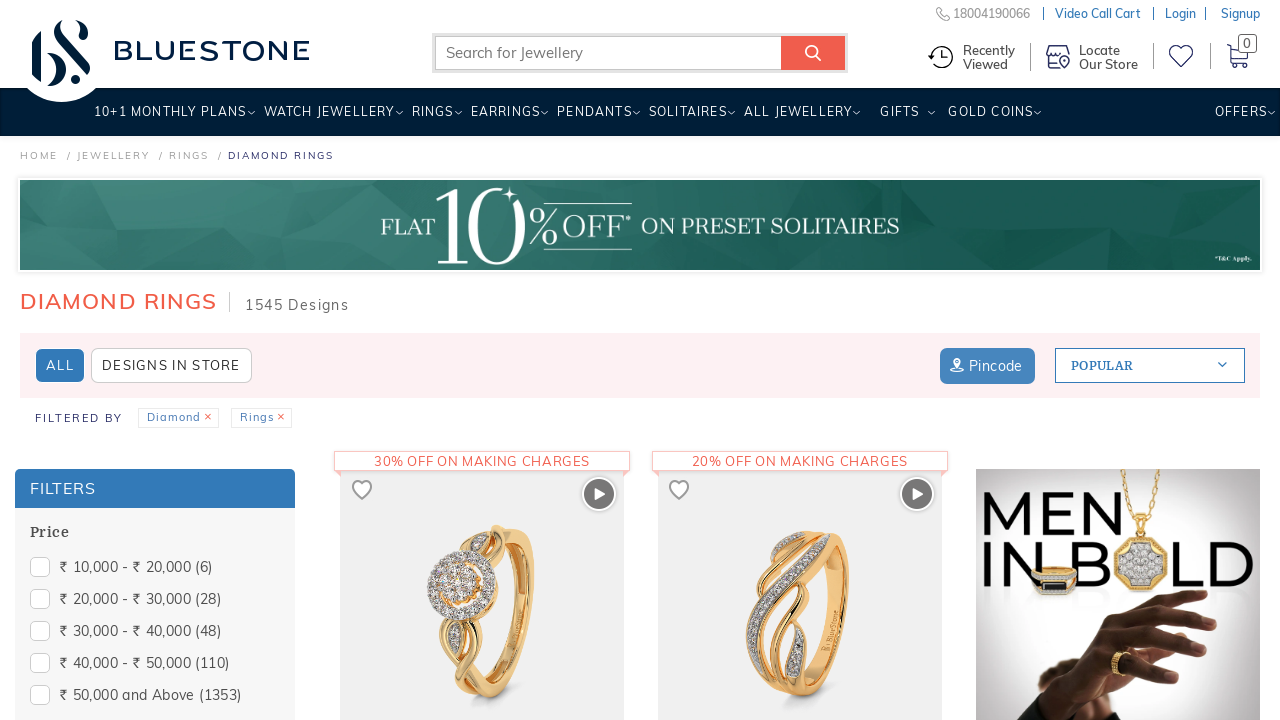